Tests drag and drop functionality on jQueryUI demo page by dragging an element onto a droppable target and verifying the target text changes to "Dropped!"

Starting URL: https://jqueryui.com/resources/demos/droppable/default.html

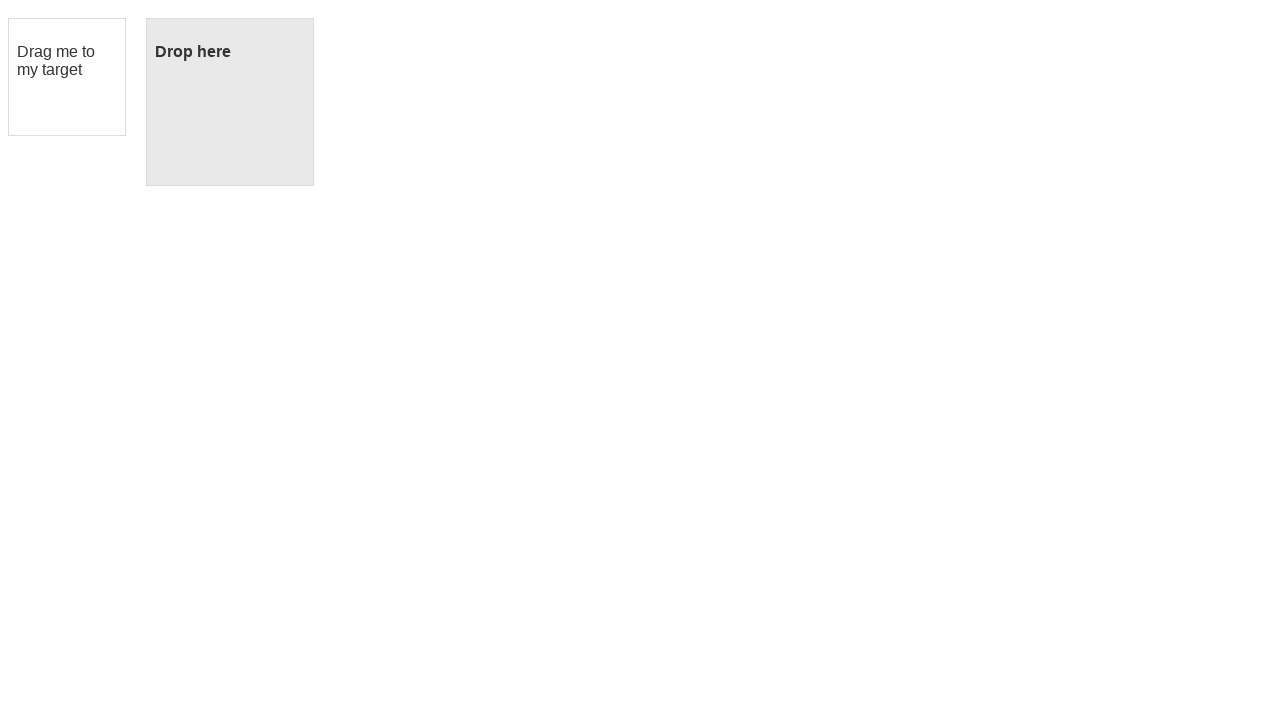

Located draggable element with id 'draggable'
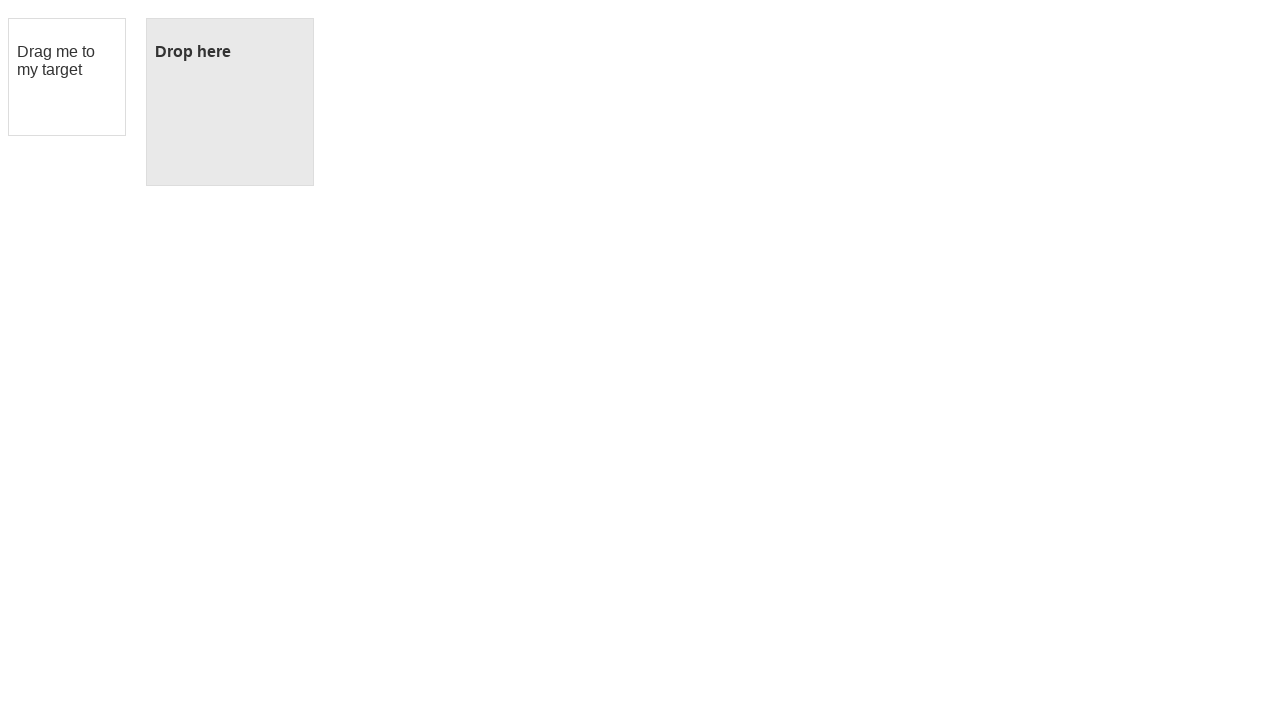

Located droppable target element with id 'droppable'
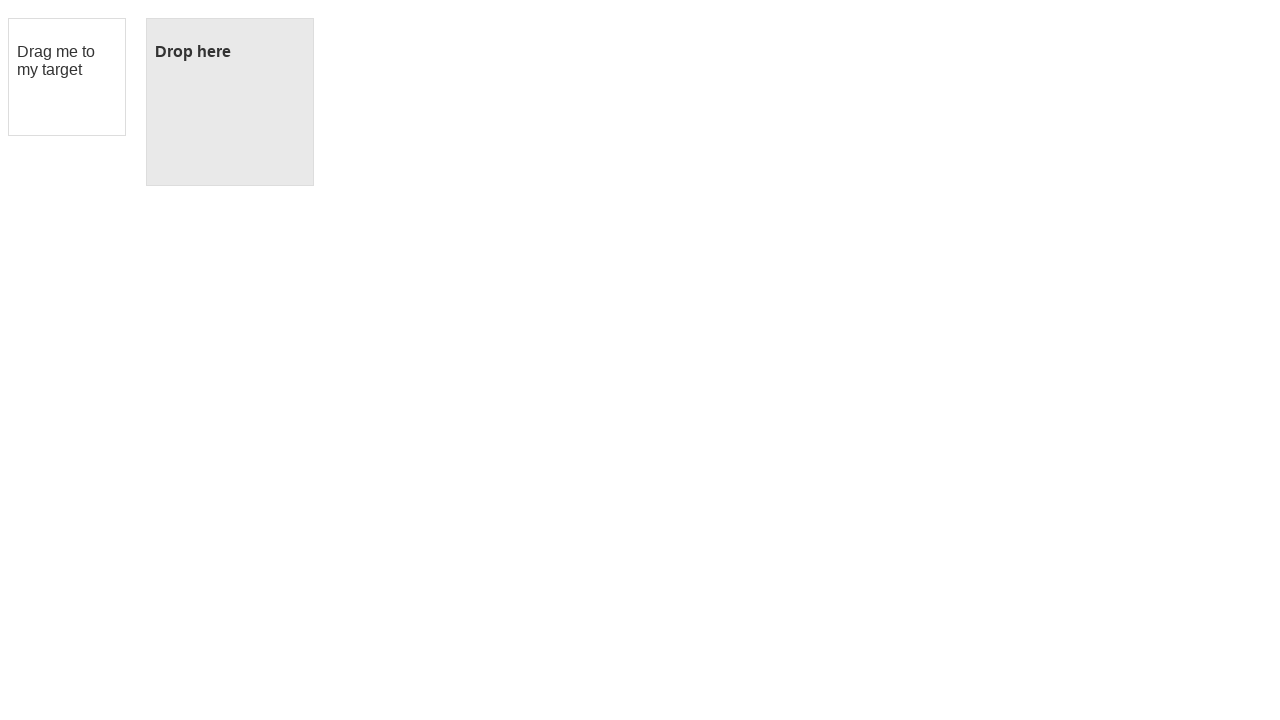

Dragged element onto droppable target at (230, 102)
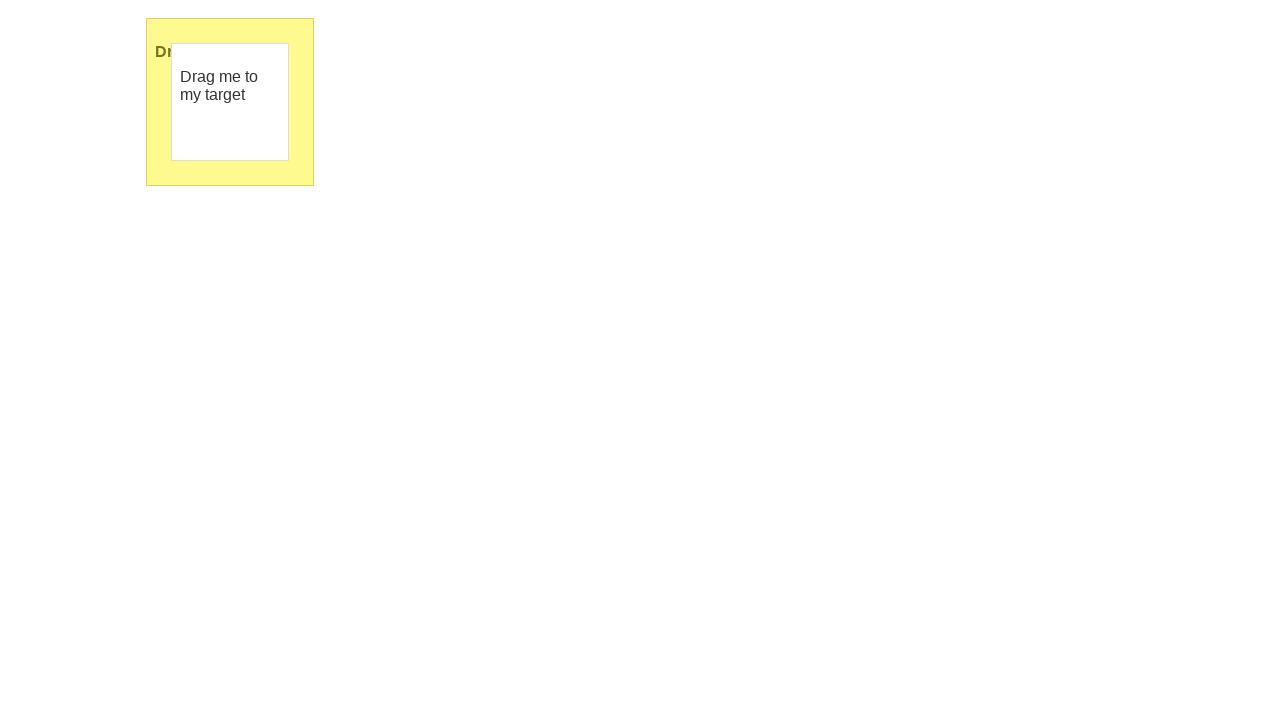

Verified target text changed to 'Dropped!' - drag and drop successful
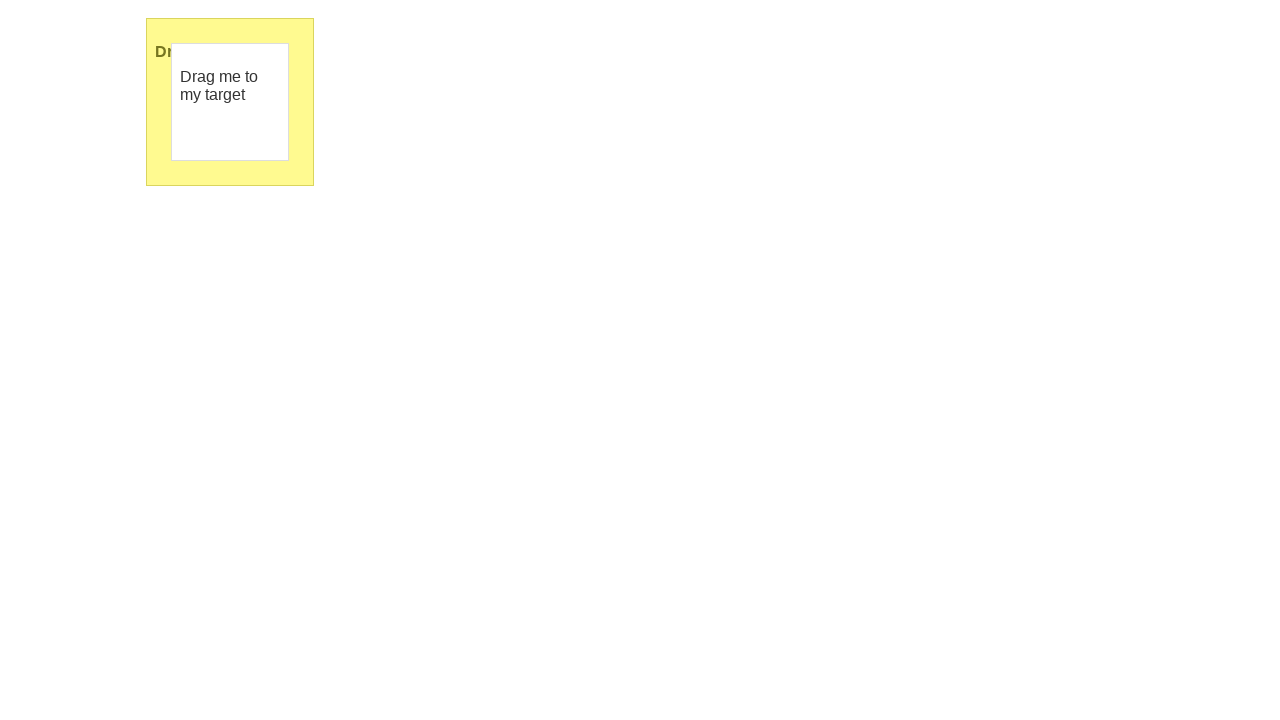

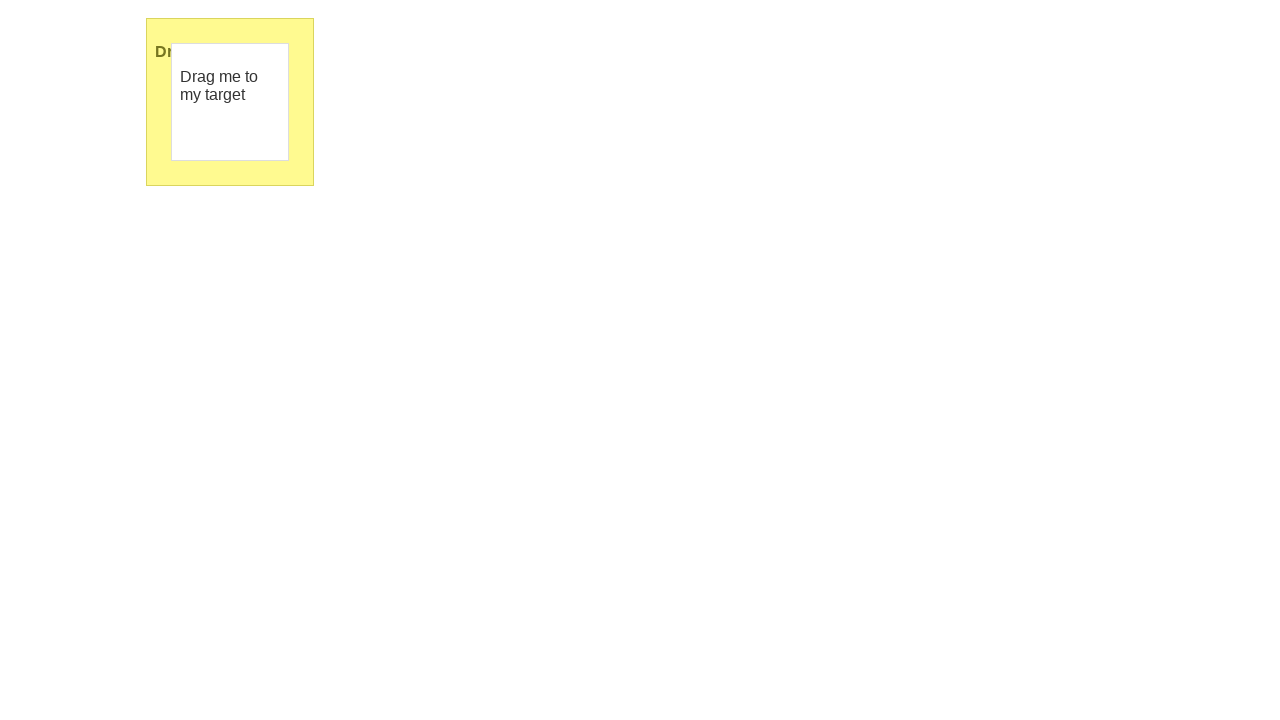